Tests joining a video streaming/proctoring session by entering a display name "Webcam5", clicking OK, and then navigating through permission dialogs using keyboard interactions (Tab and Enter keys).

Starting URL: https://live.monetanalytics.com/stu_proc/student.html#

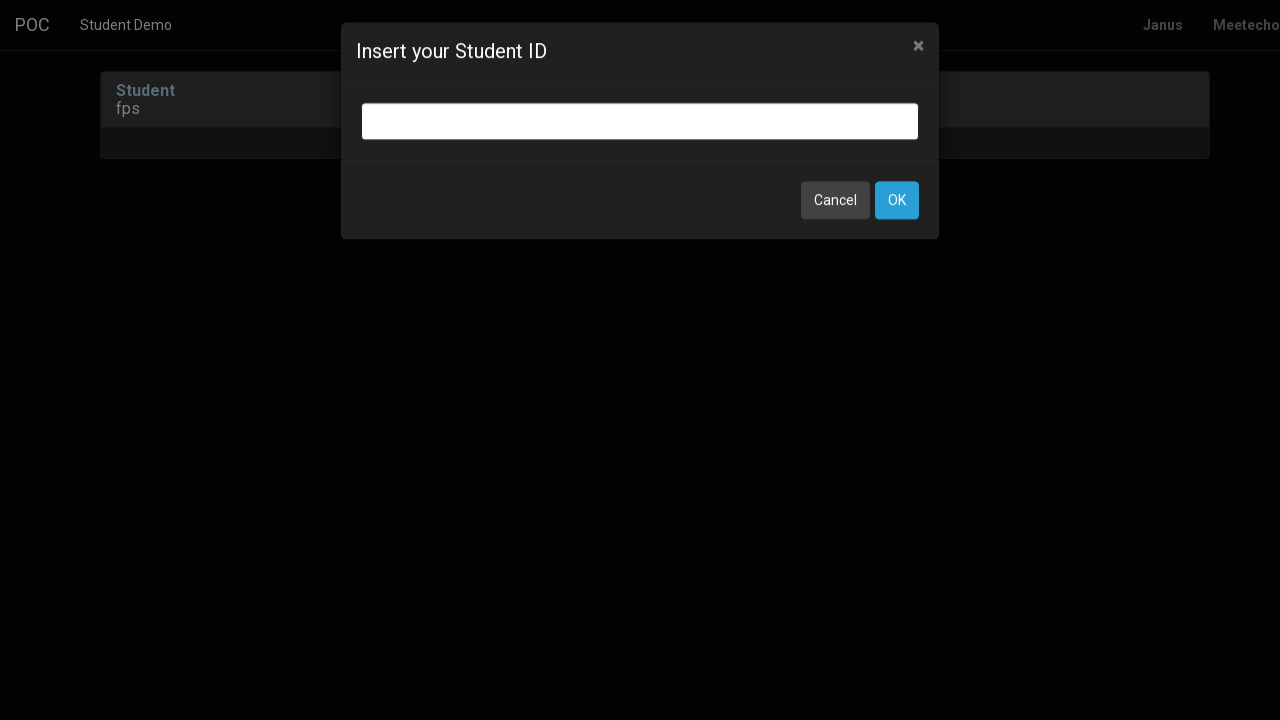

Filled display name input field with 'Webcam5' on input.bootbox-input.bootbox-input-text.form-control
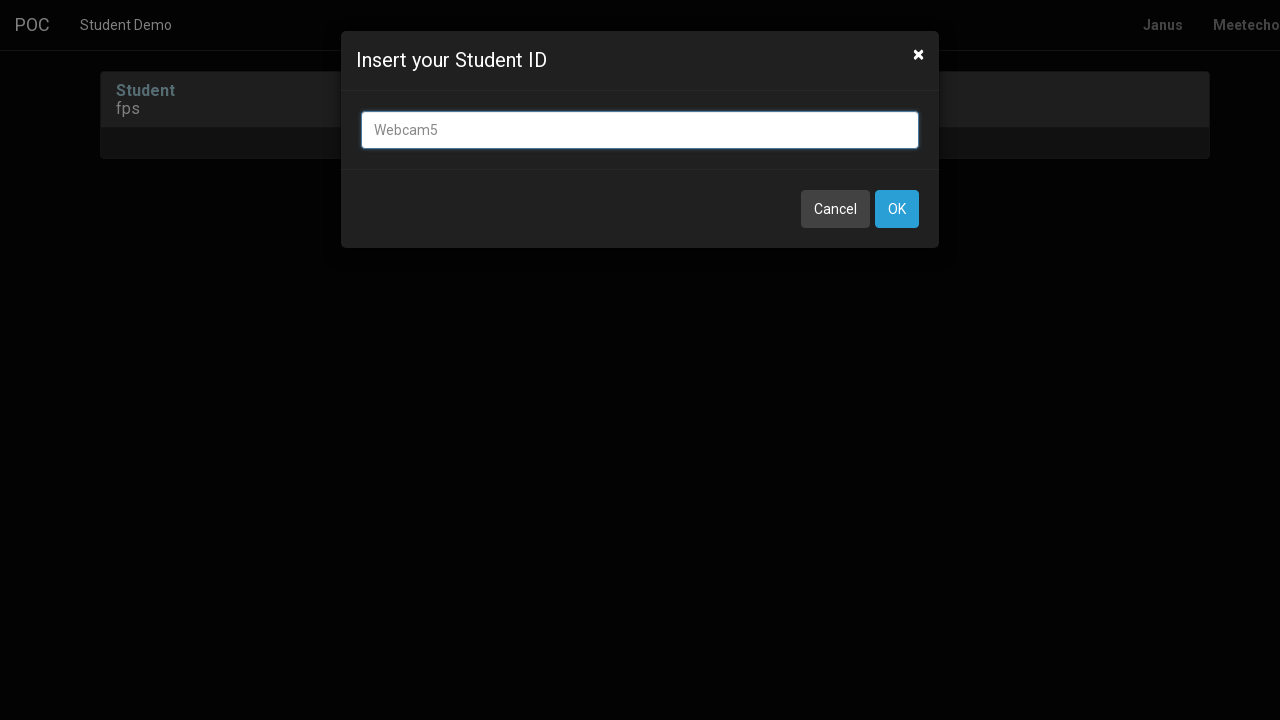

Printed page title for debugging
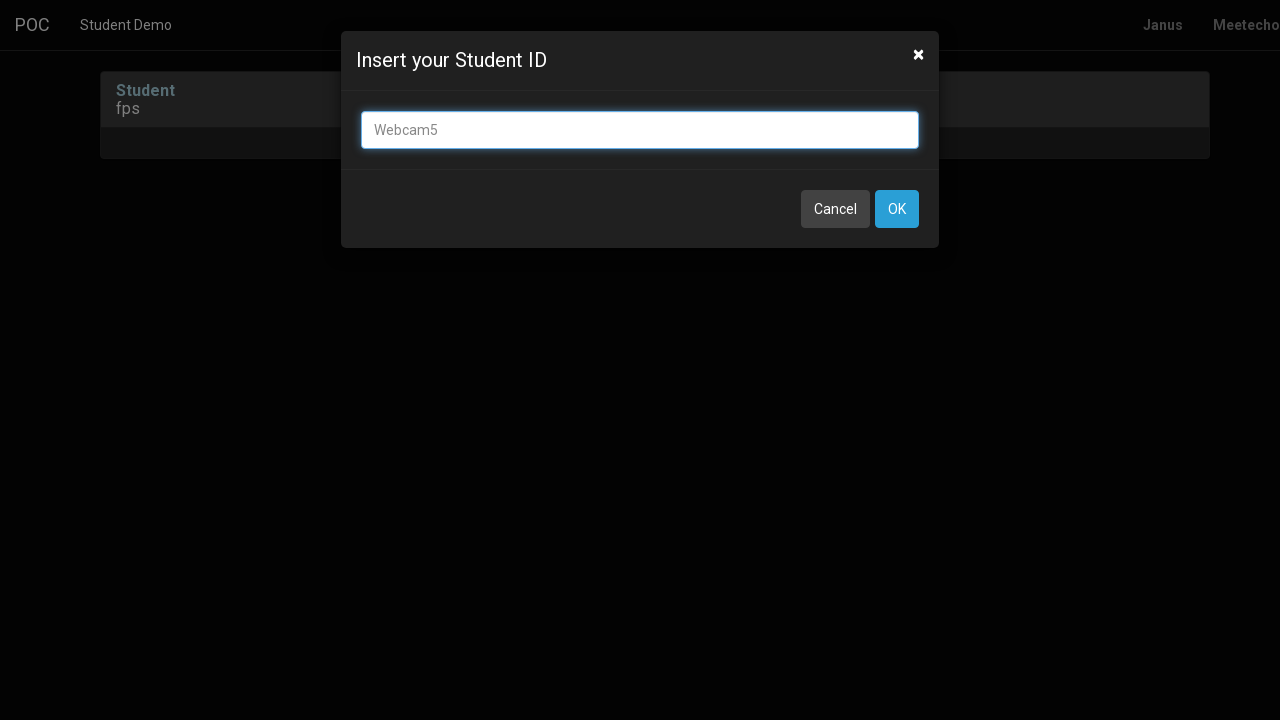

Clicked OK button to confirm display name at (897, 209) on button:has-text('OK')
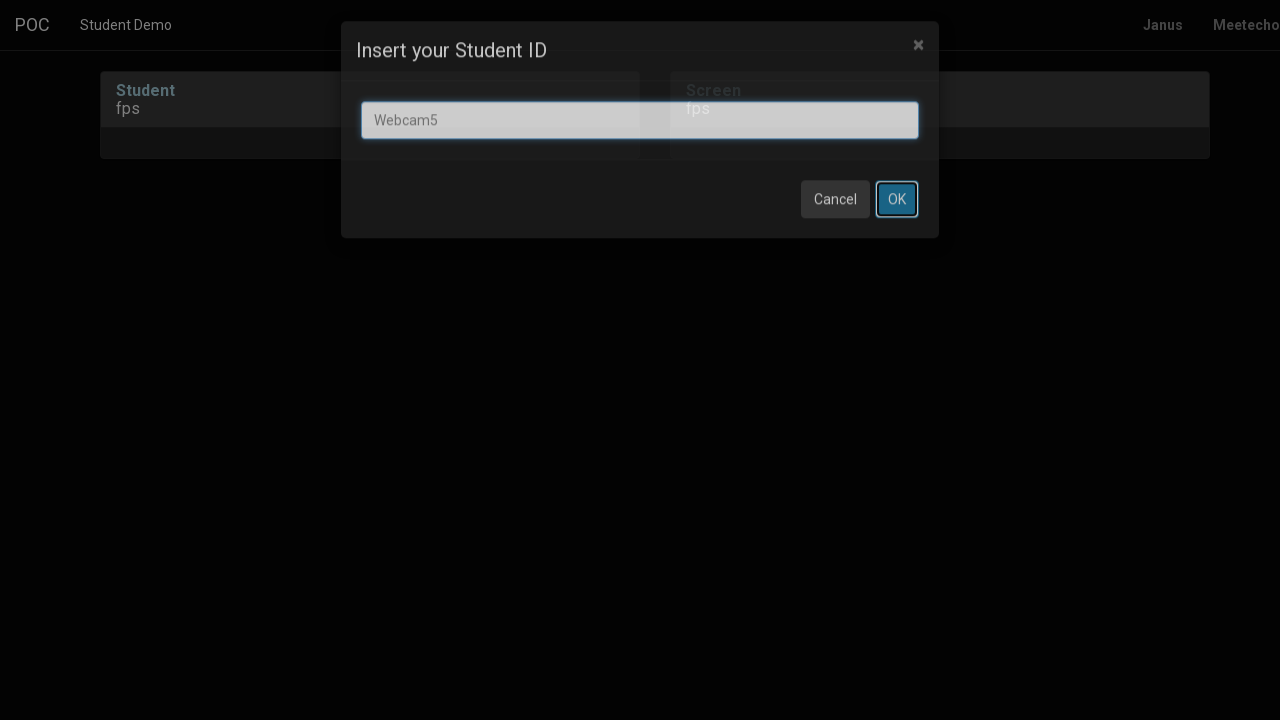

Waited 8 seconds for page to load after clicking OK
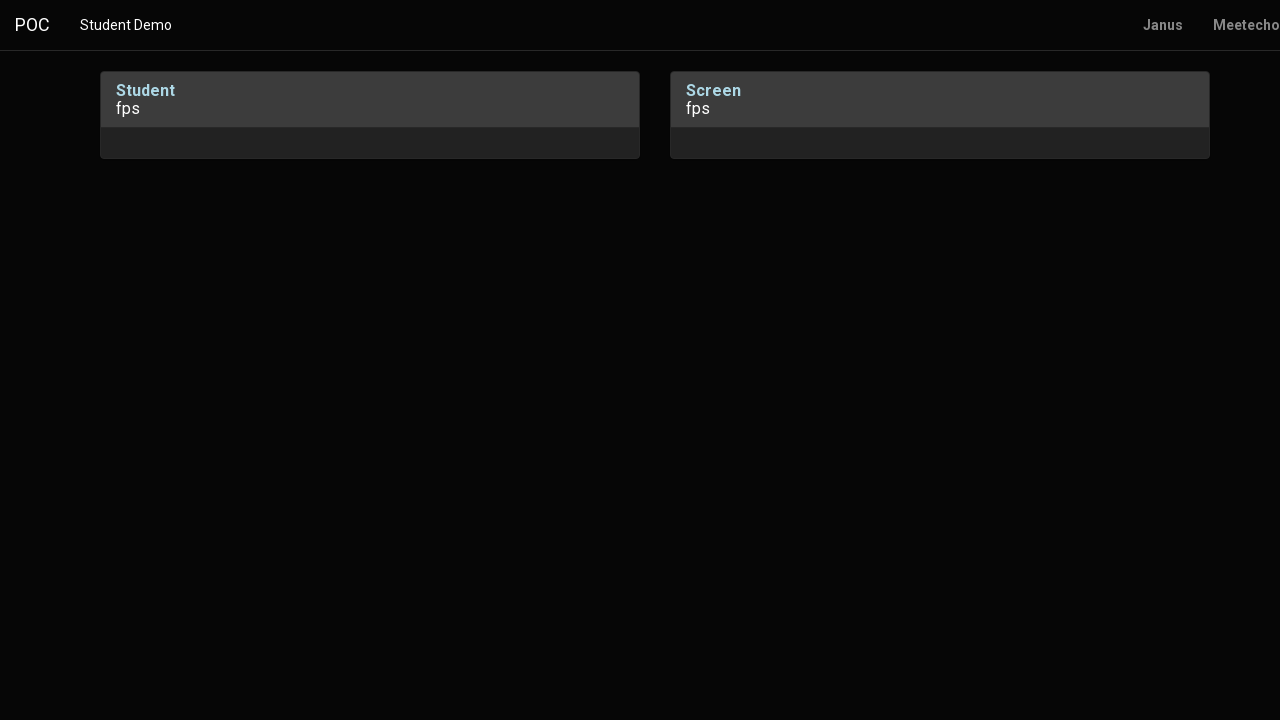

Pressed Tab key to navigate to next element
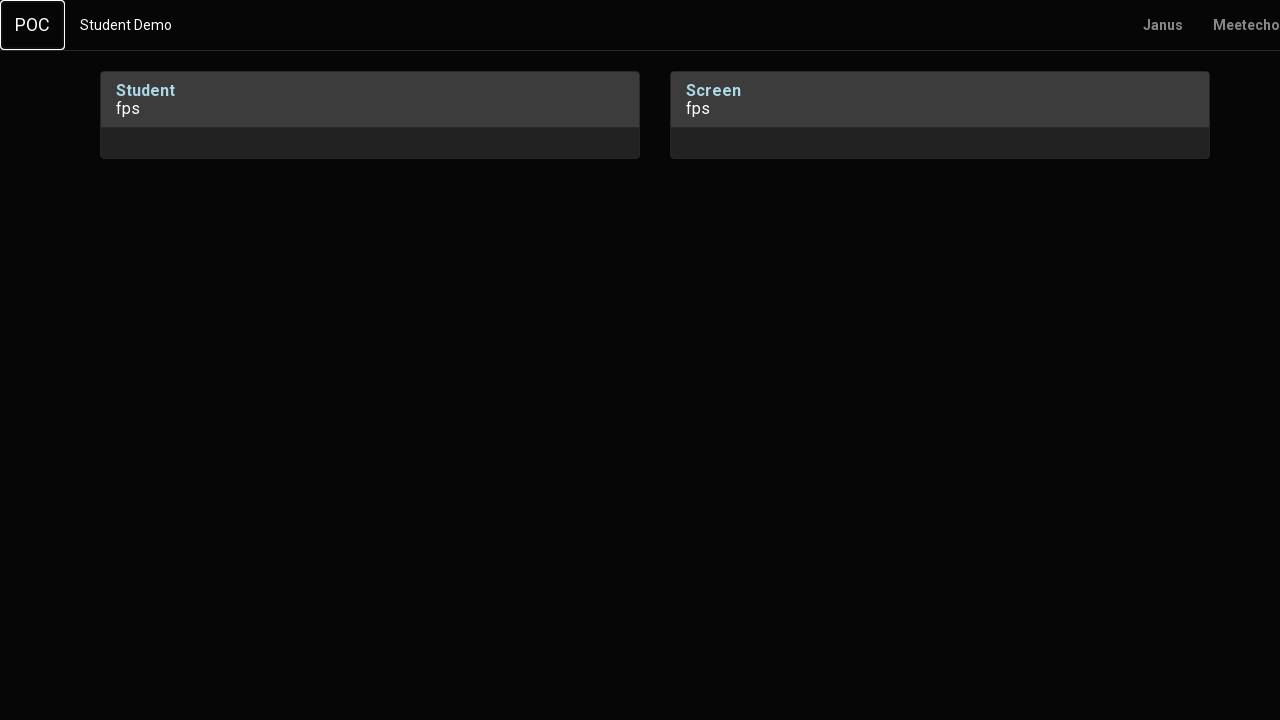

Waited 1 second
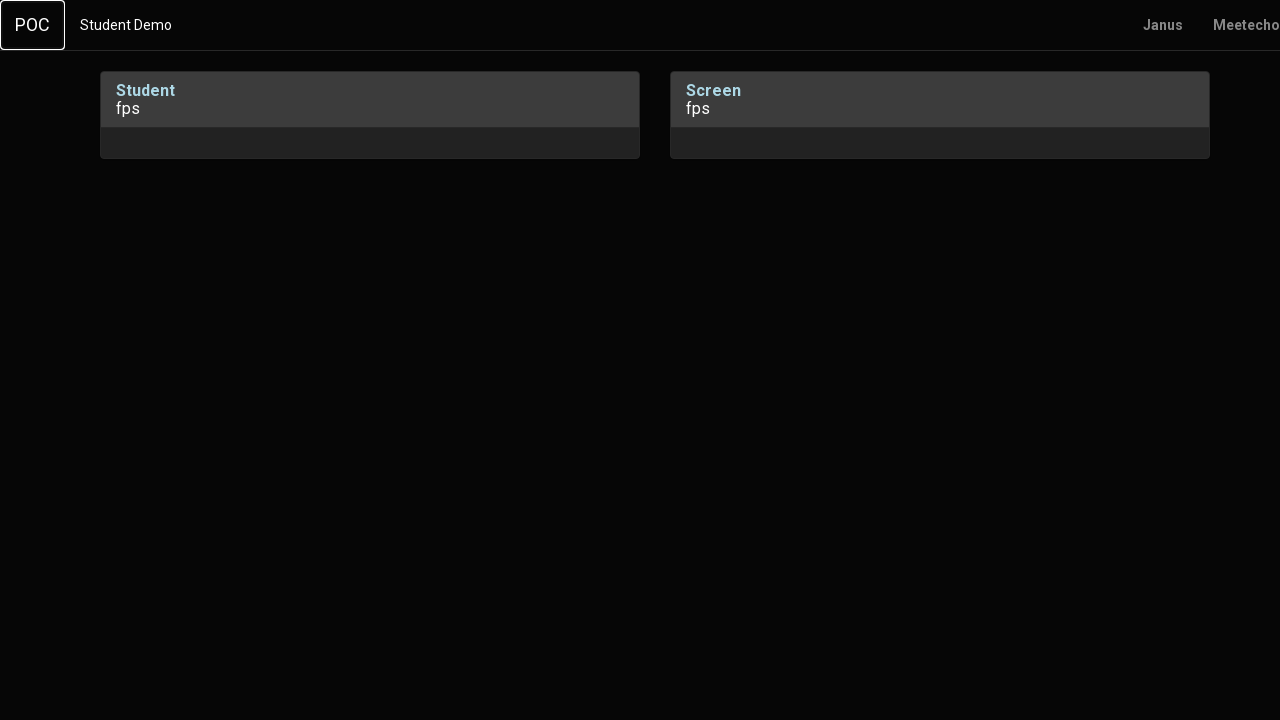

Pressed Enter key to confirm dialog
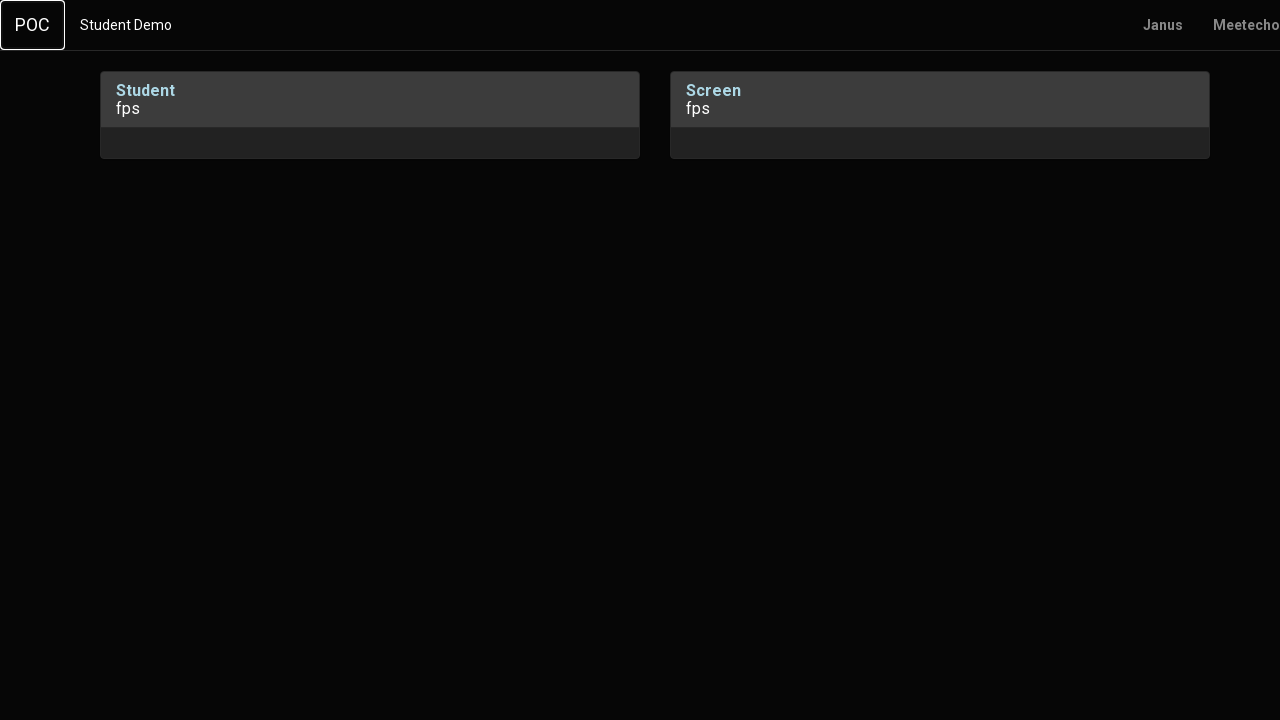

Waited 2 seconds
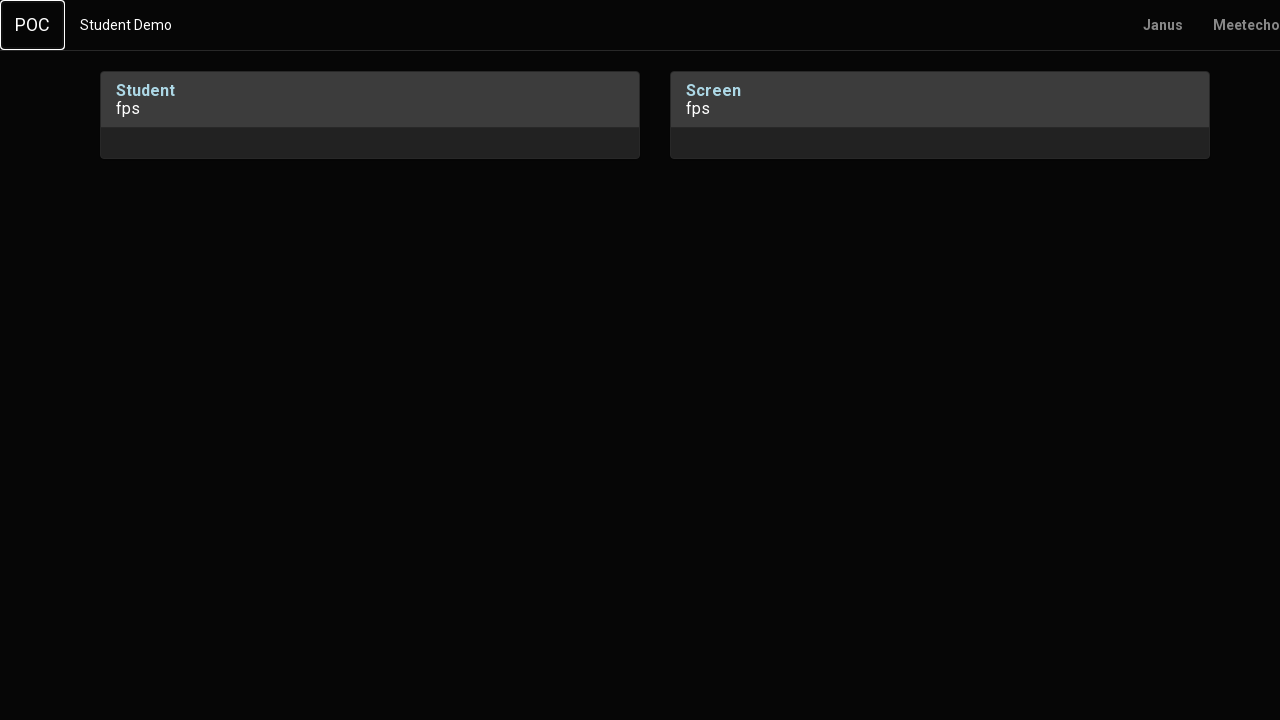

Pressed Tab key to navigate to next element
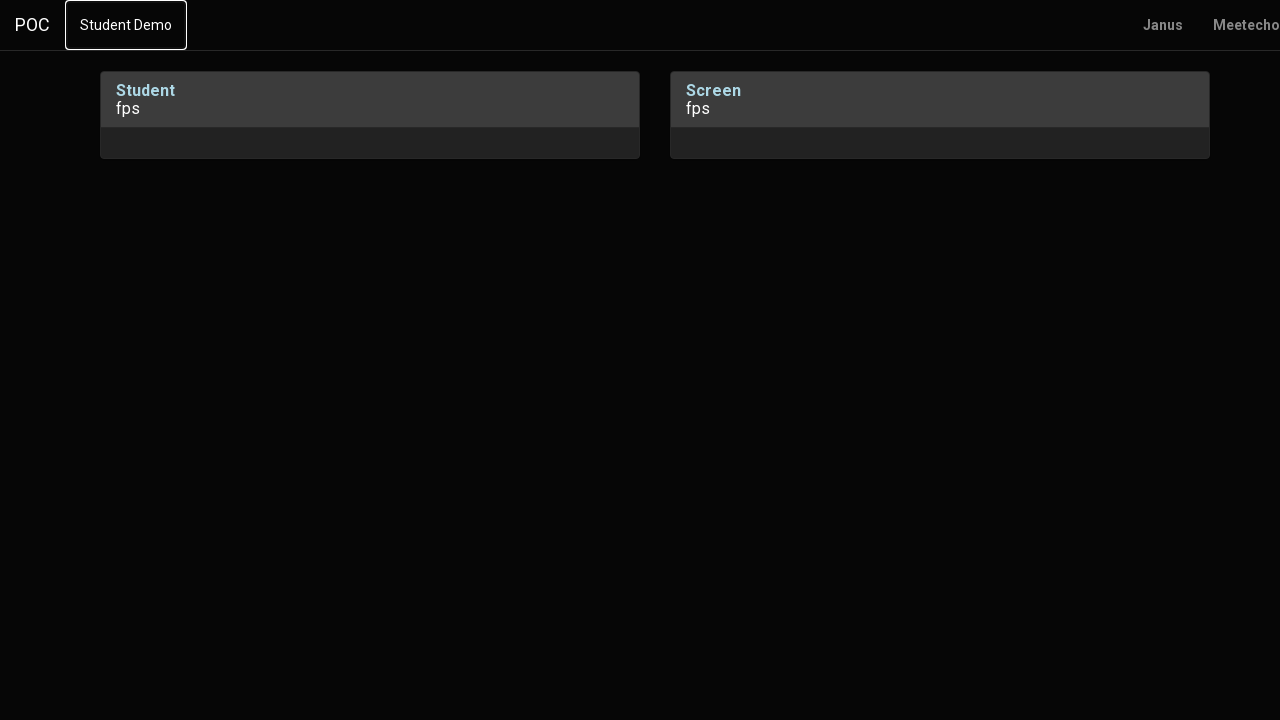

Waited 1 second
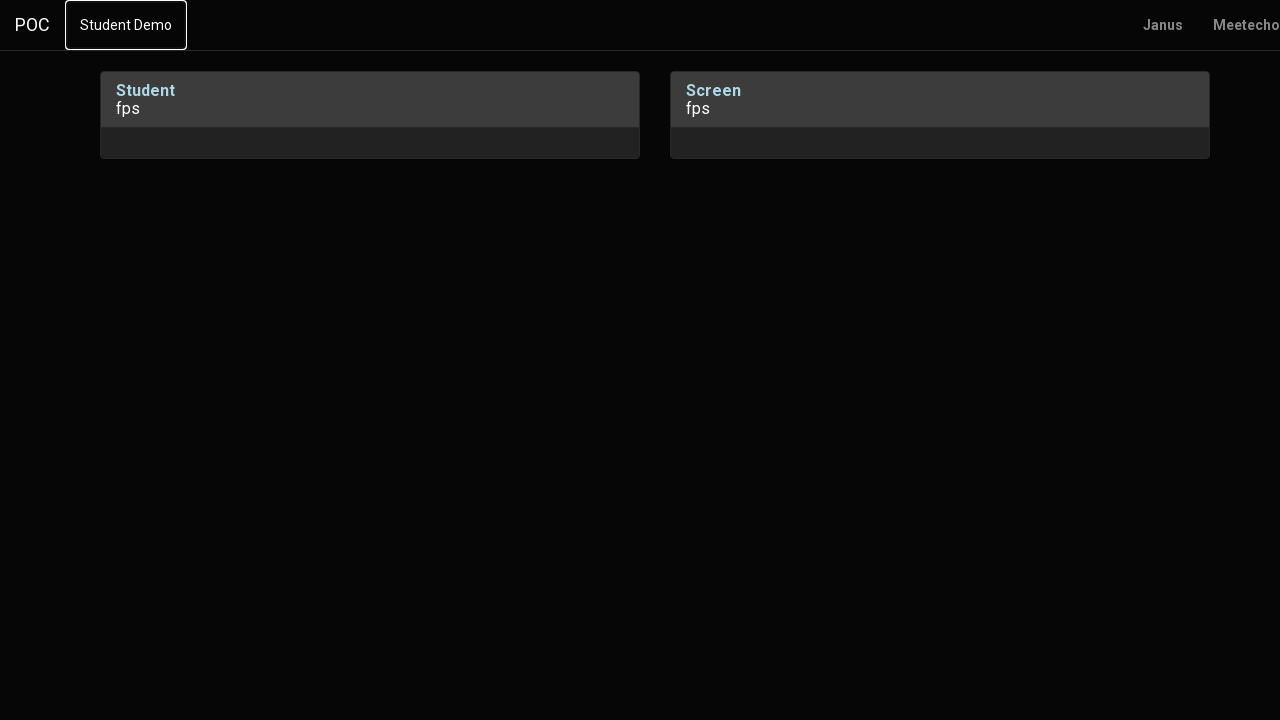

Pressed Tab key to navigate to next element
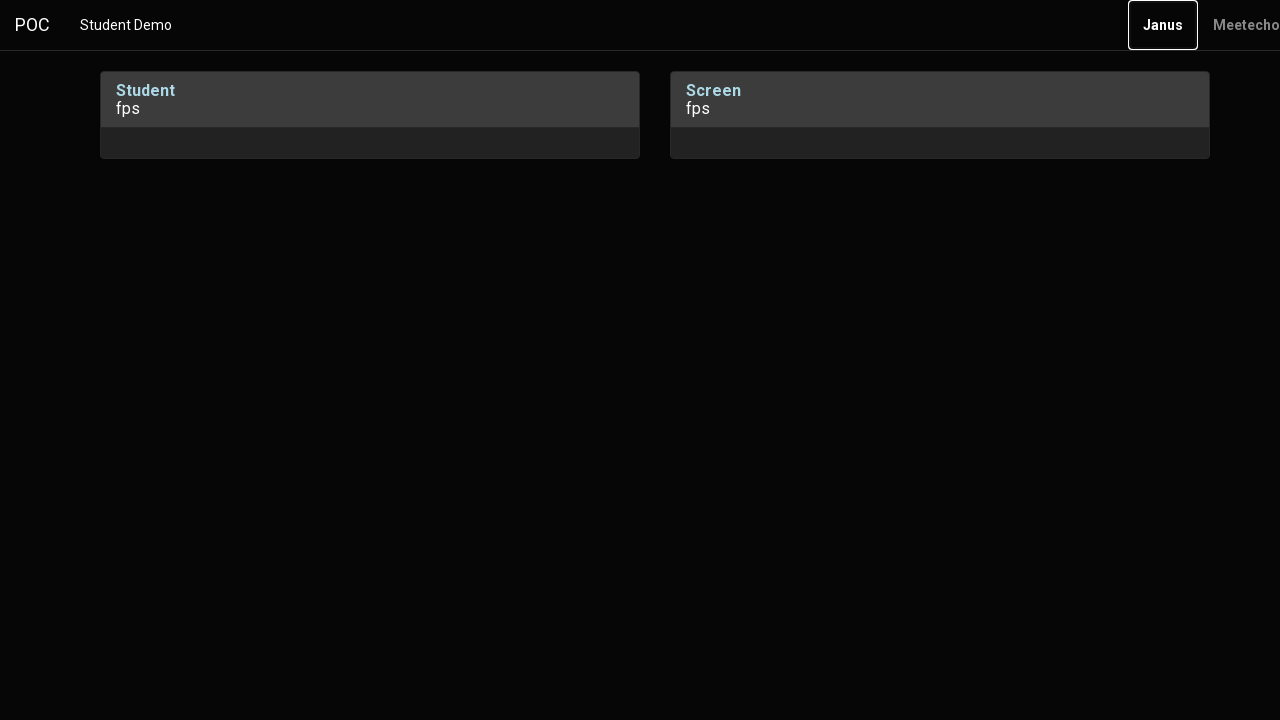

Waited 2 seconds
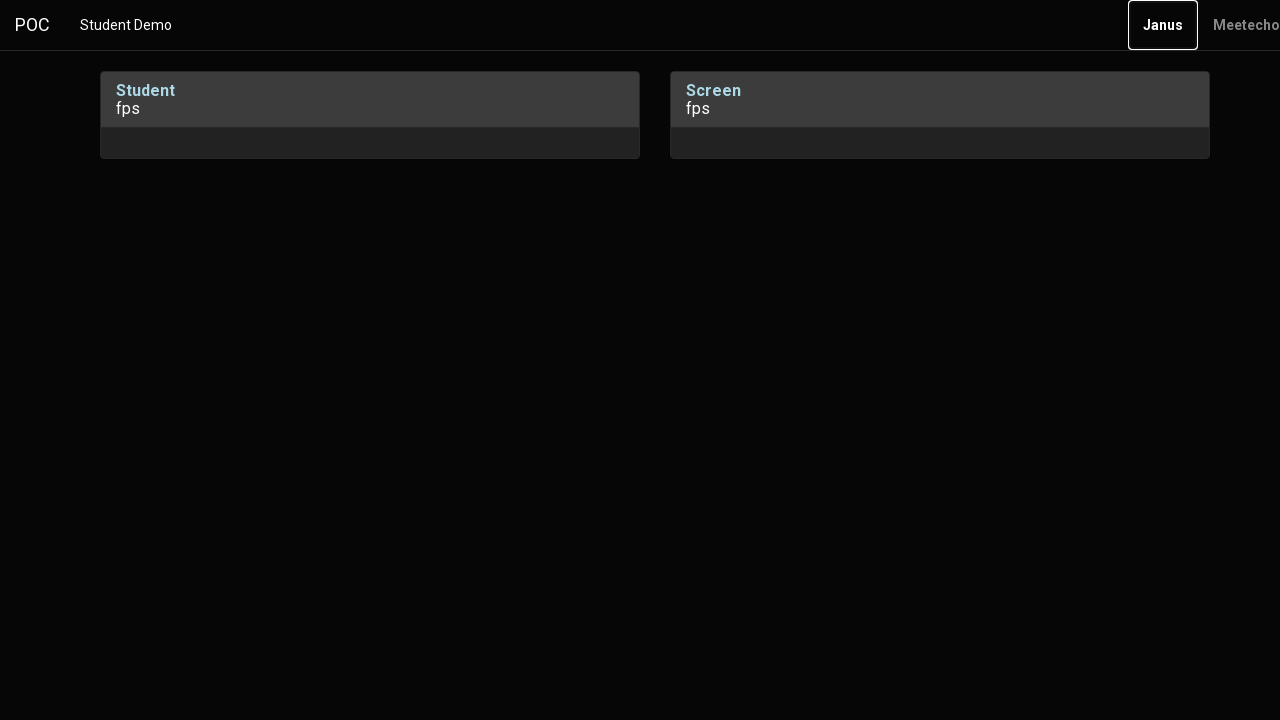

Pressed Enter key to confirm permission dialog
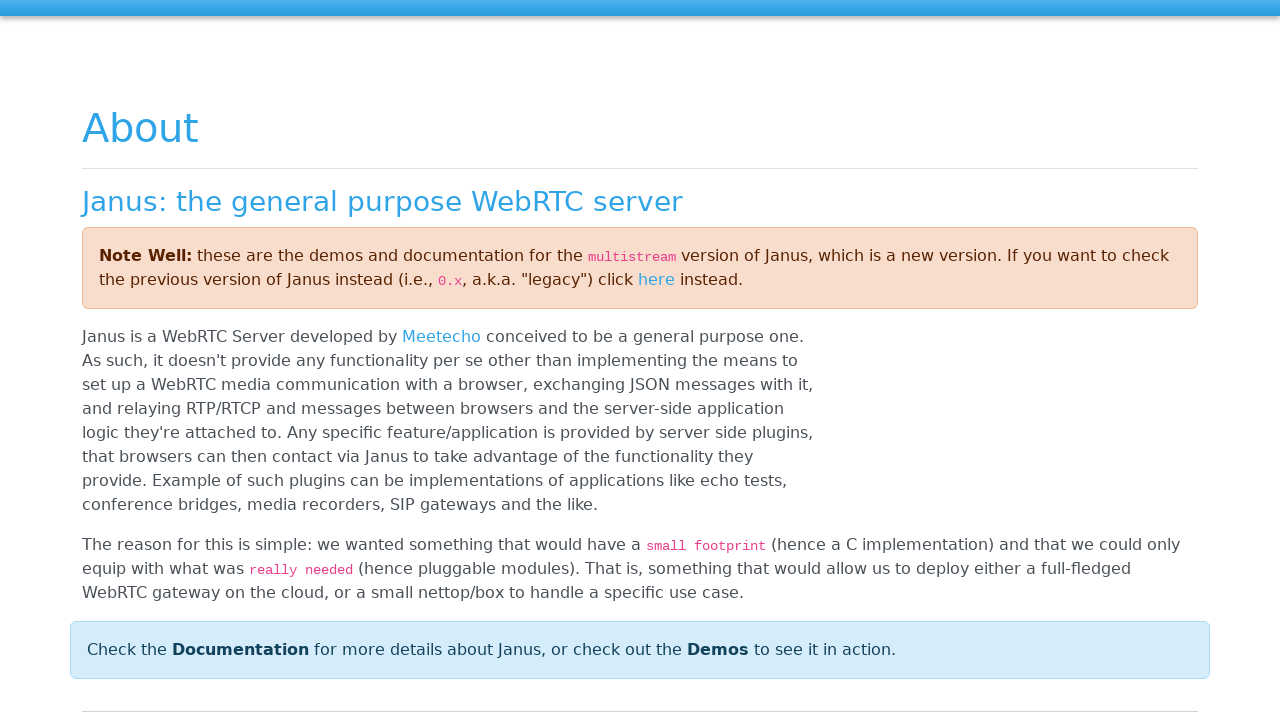

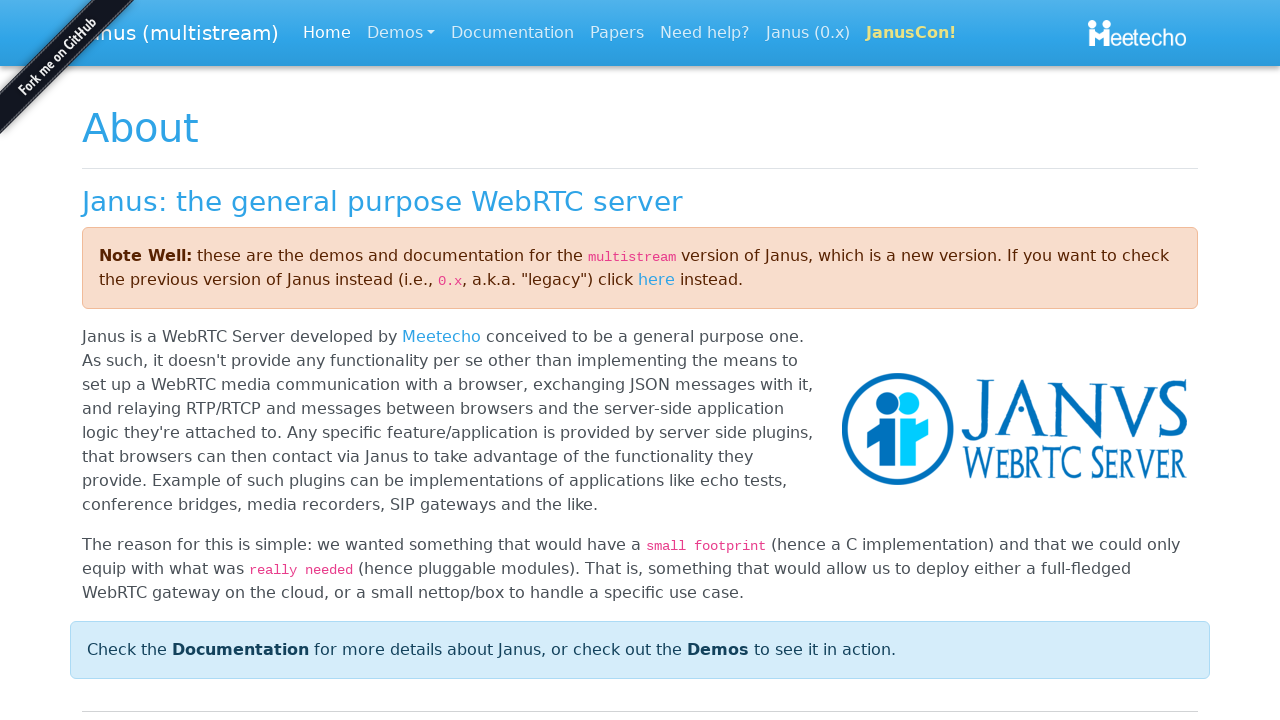